Tests clicking a button with dynamic ID three times on the UI Testing Playground website

Starting URL: http://uitestingplayground.com/dynamicid

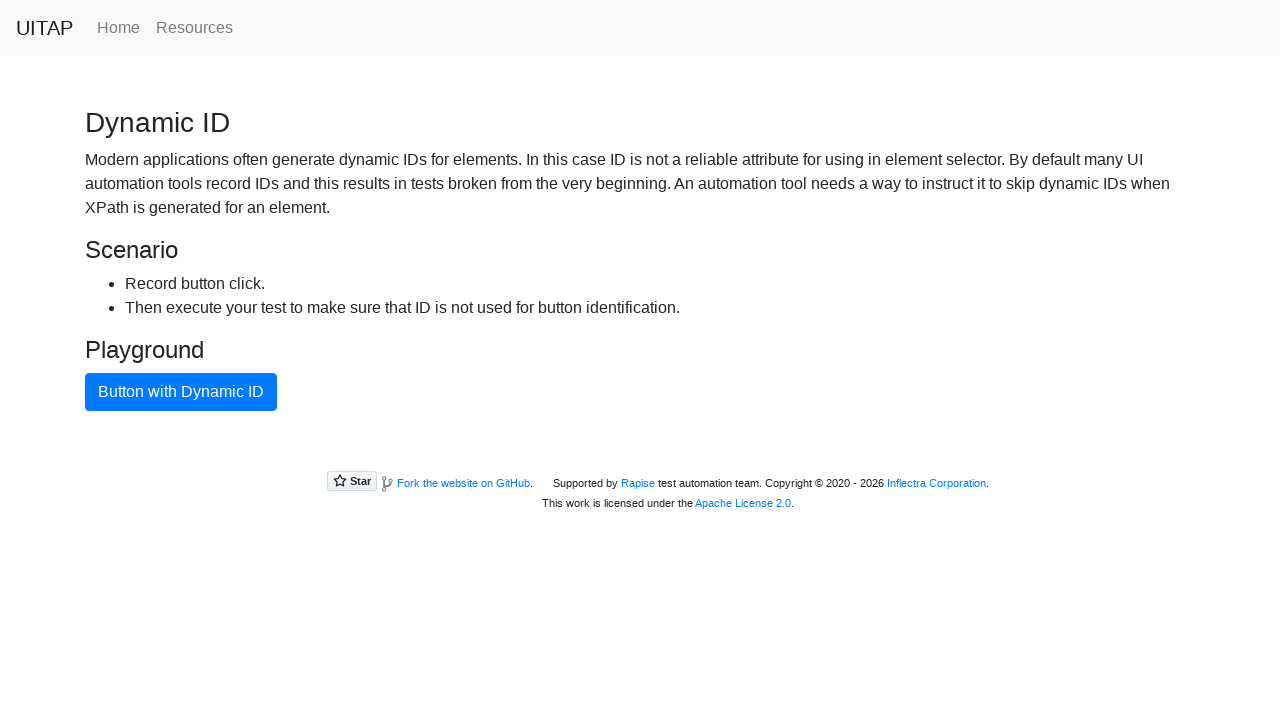

Navigated to UI Testing Playground dynamic ID page
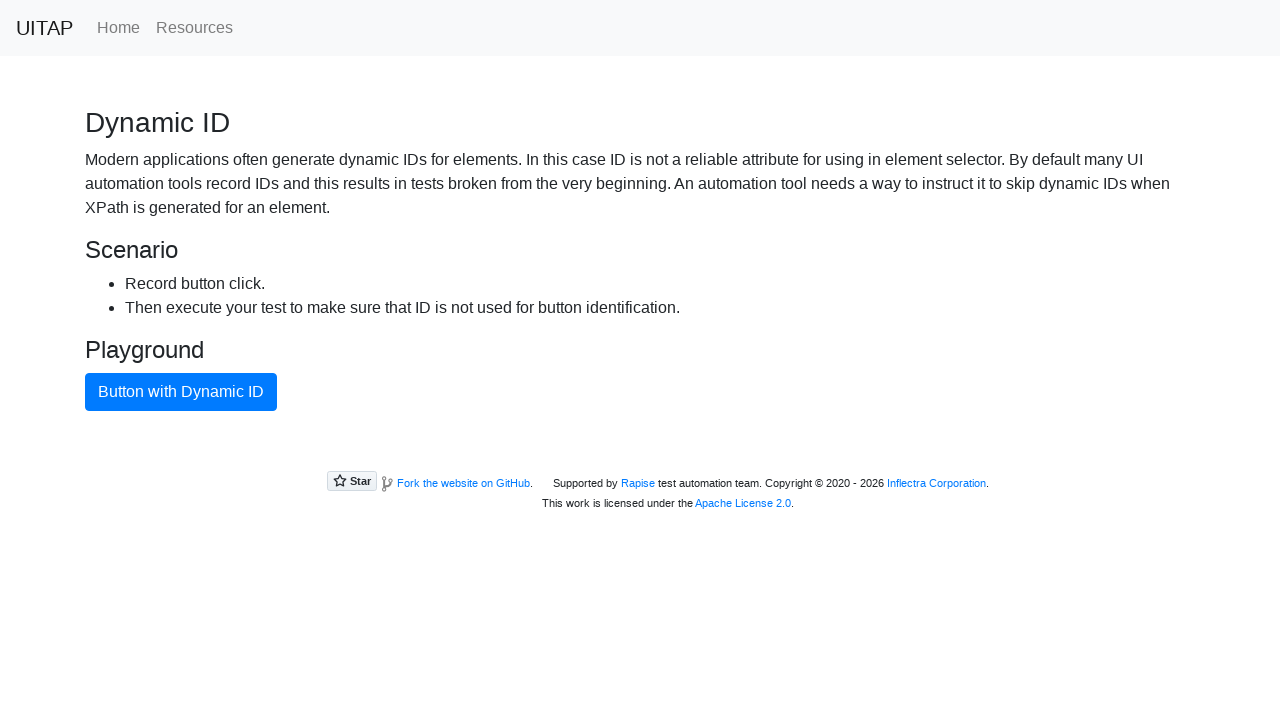

Located the blue button with dynamic ID
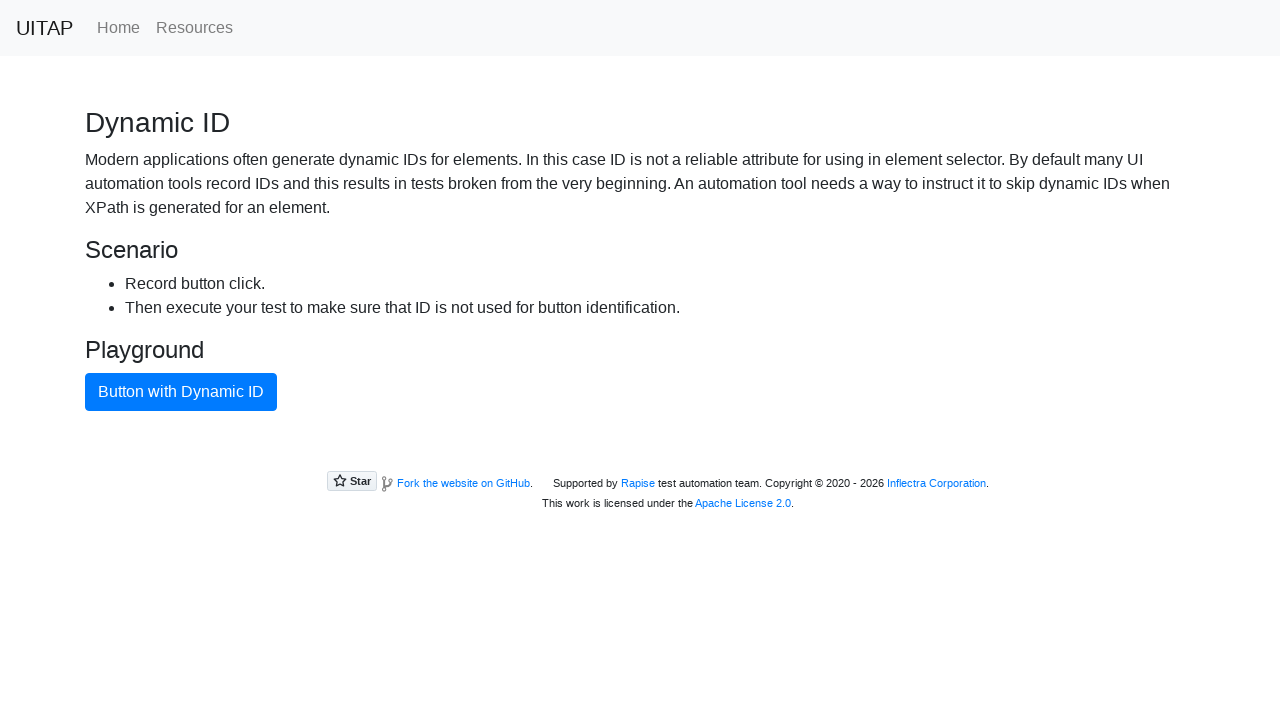

Pressed Enter on blue button (click 1 of 3) on button.btn
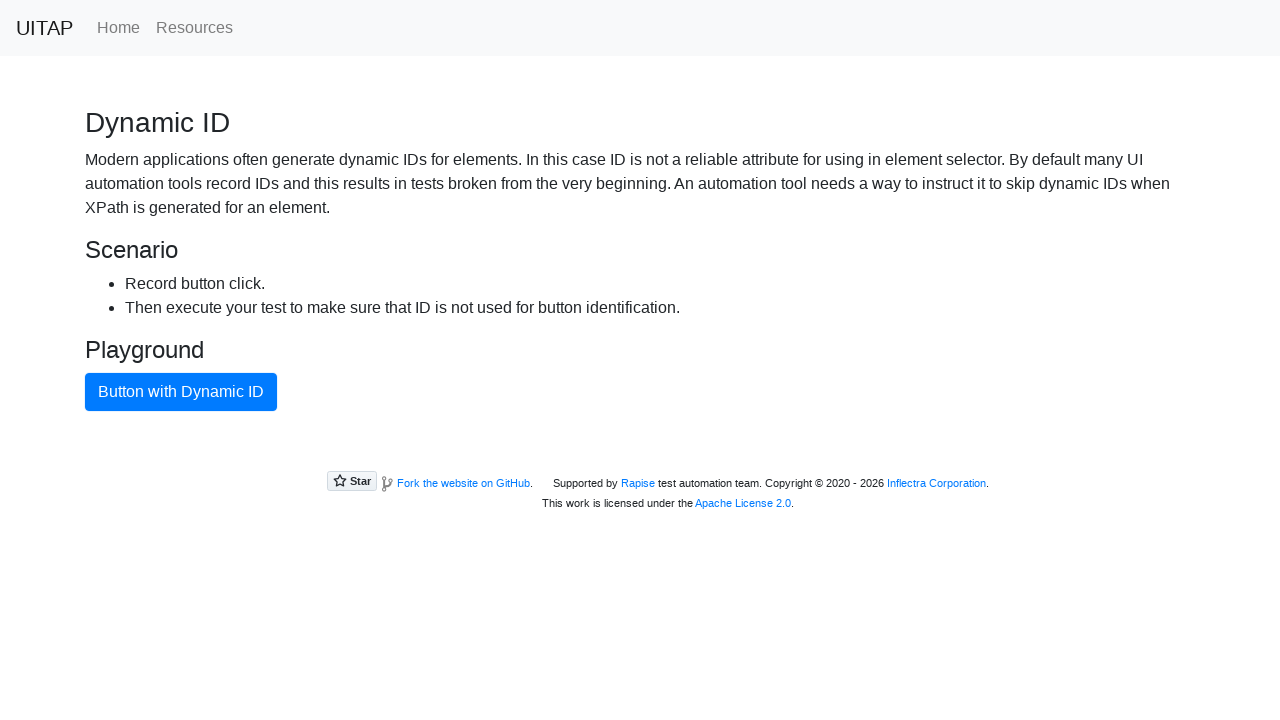

Clicked elsewhere to remove focus from button at (771, 485) on div:nth-of-type(3)
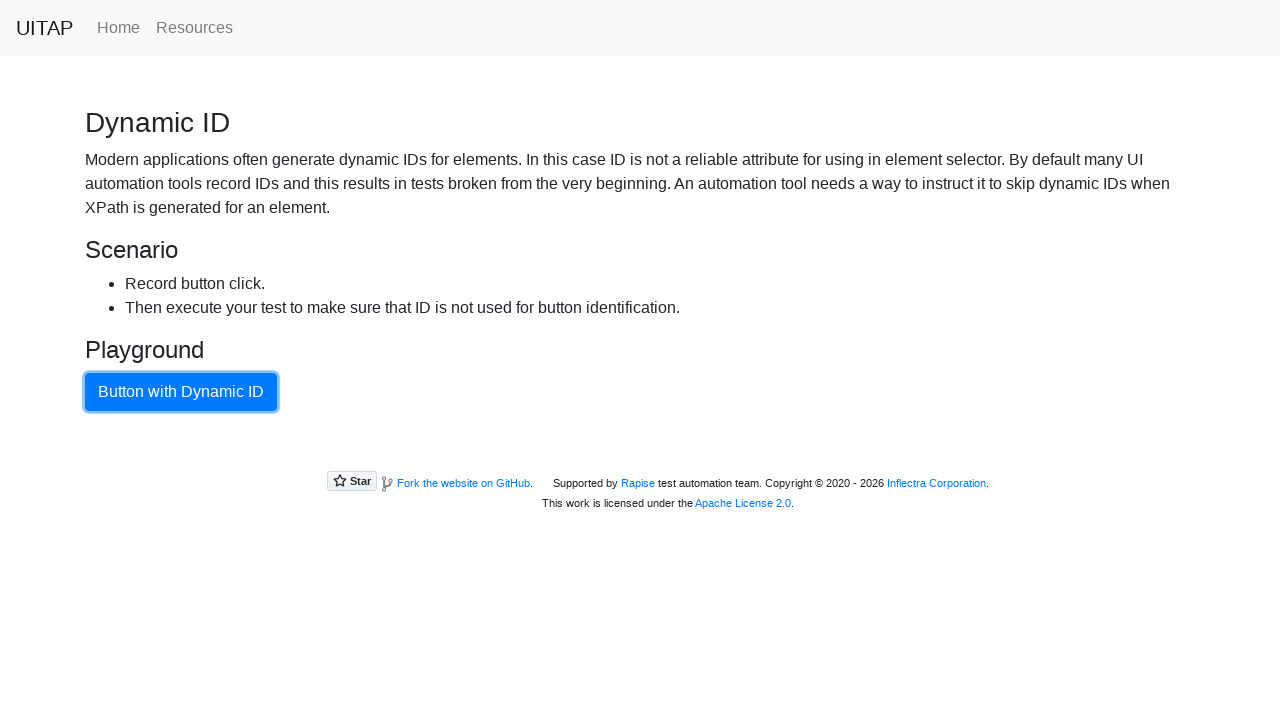

Pressed Enter on blue button (click 2 of 3) on button.btn
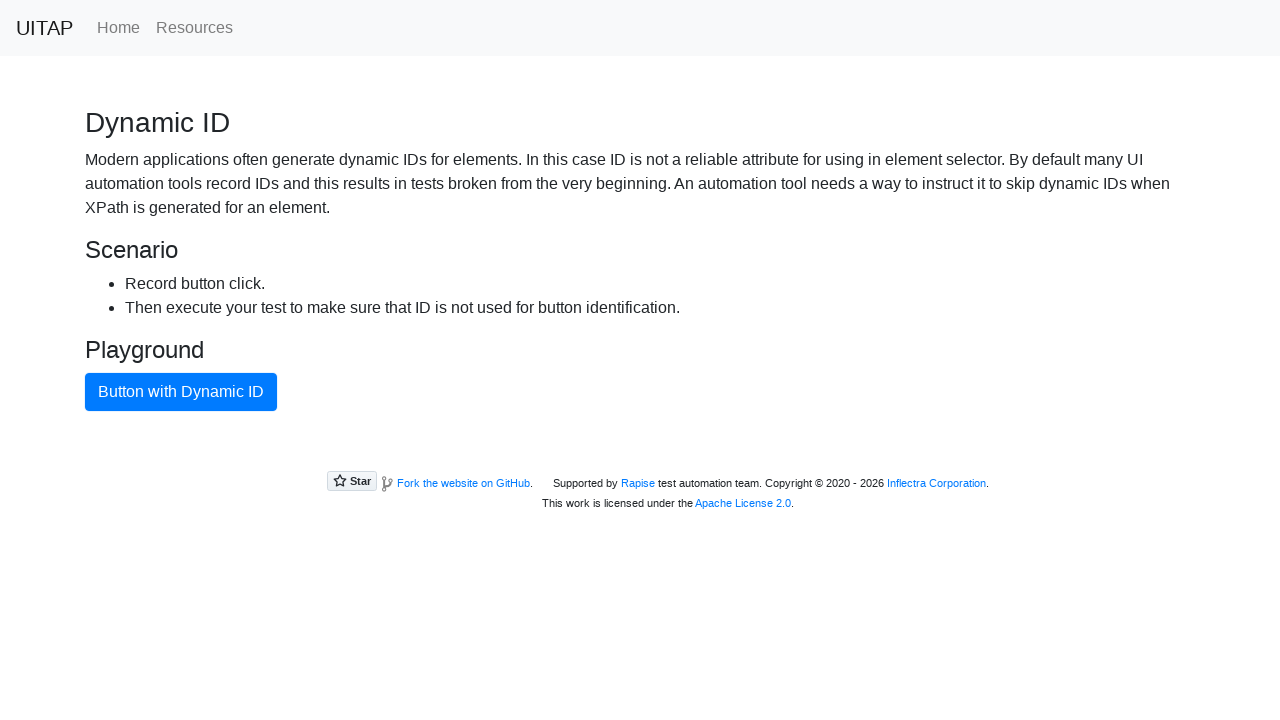

Clicked elsewhere to remove focus from button at (771, 485) on div:nth-of-type(3)
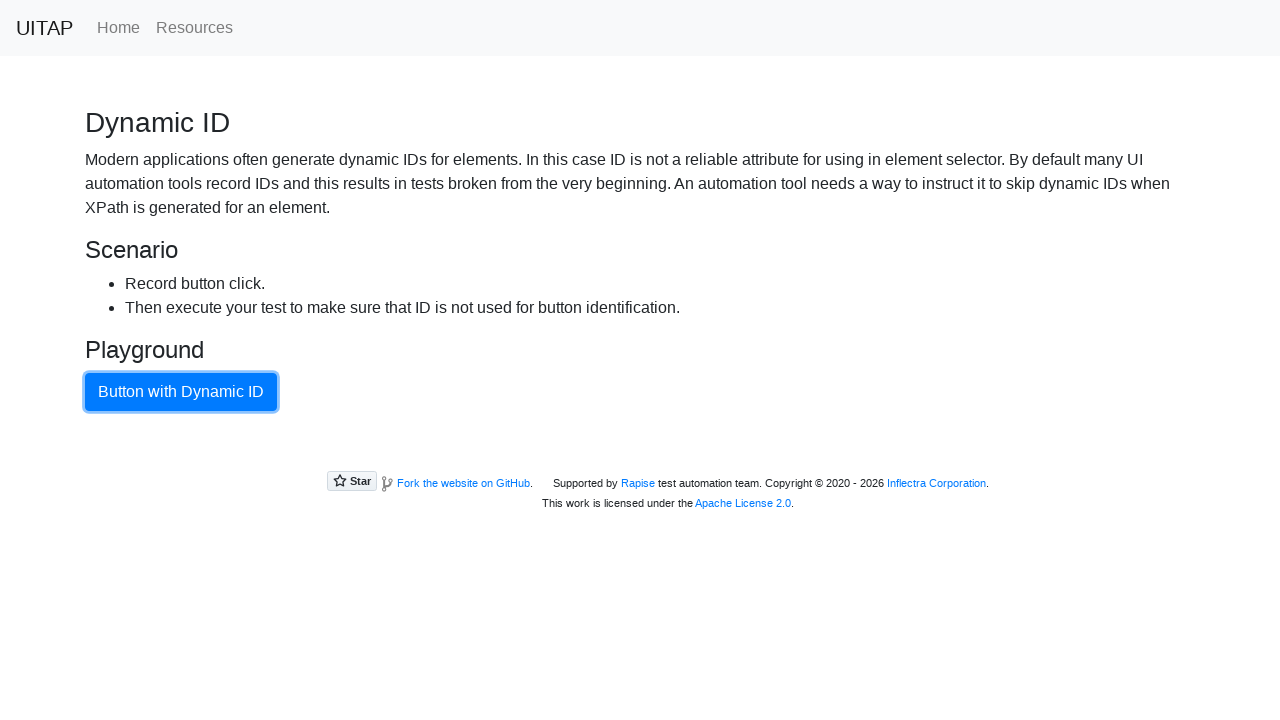

Pressed Enter on blue button (click 3 of 3) on button.btn
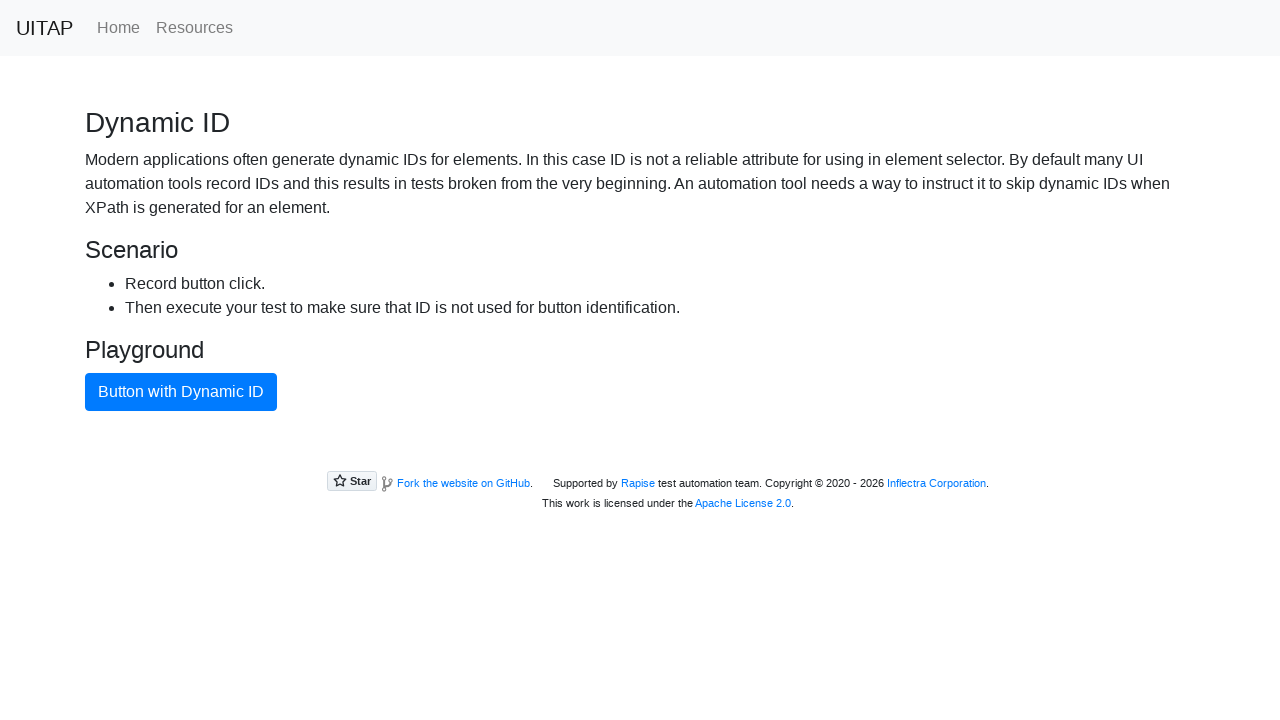

Clicked elsewhere to remove focus from button at (771, 485) on div:nth-of-type(3)
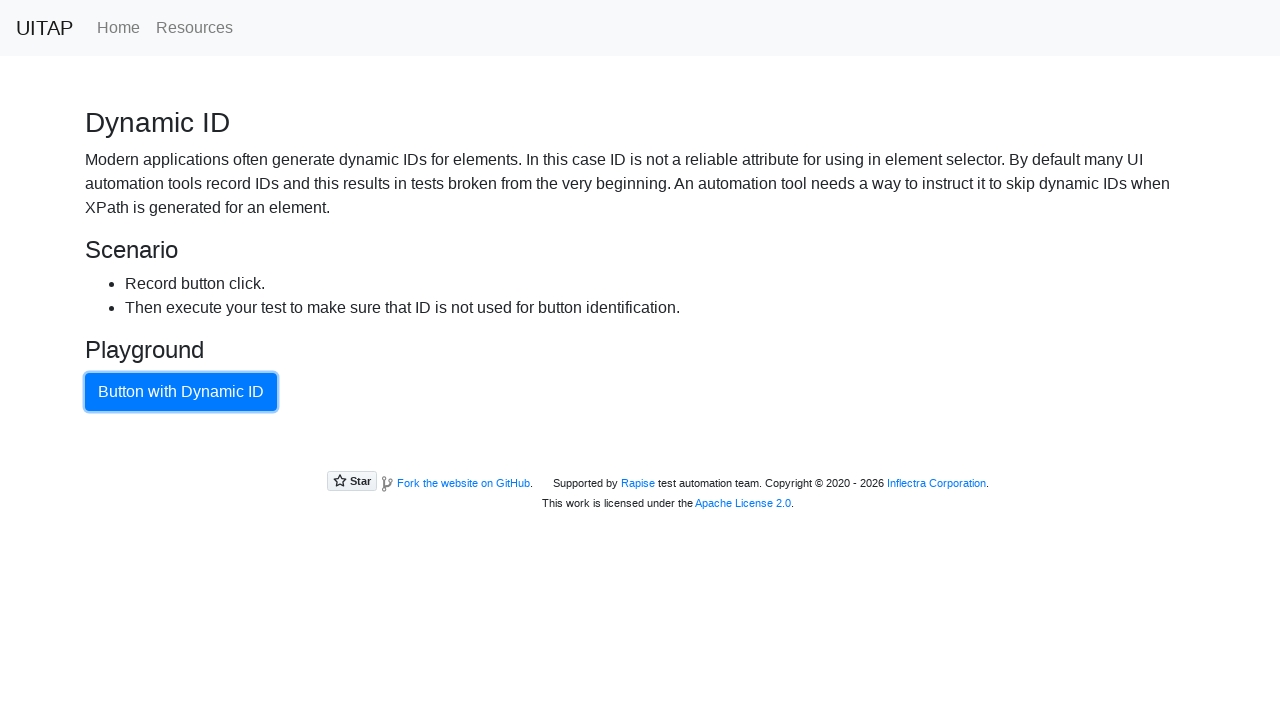

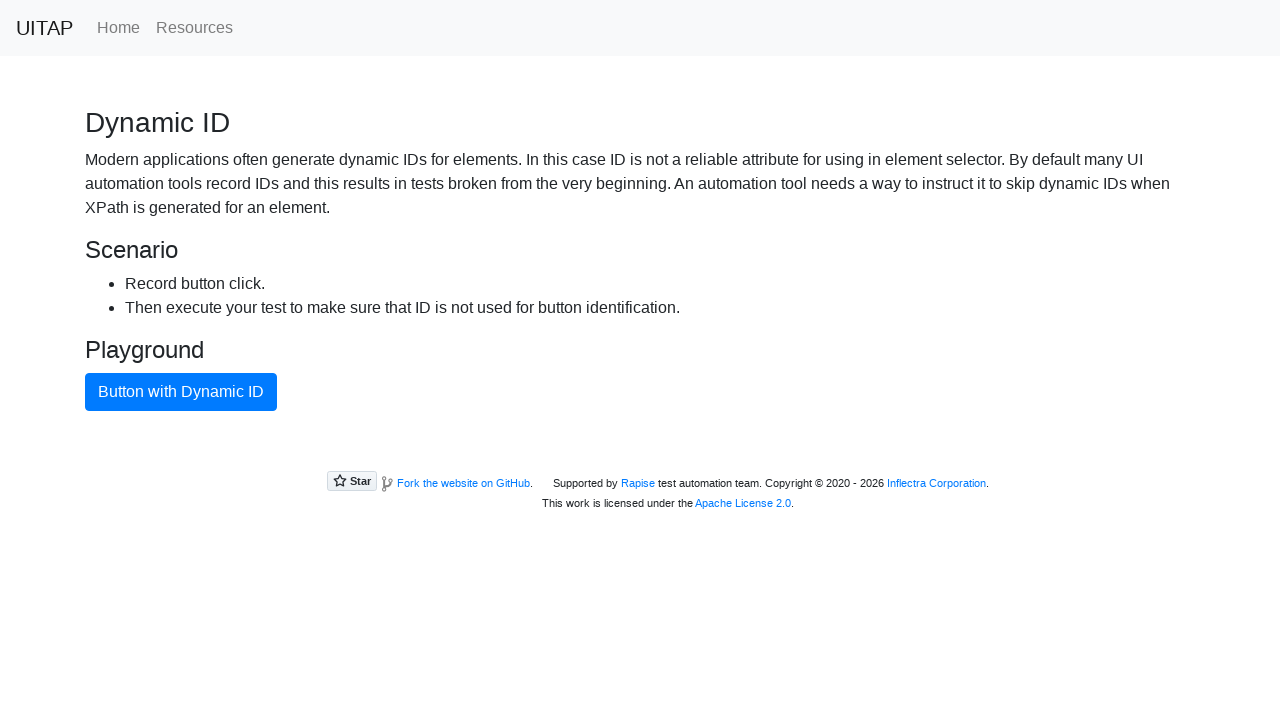